Tests drag-and-drop functionality on the jQuery UI demo page by dragging a draggable element onto a droppable target area within an iframe.

Starting URL: https://jqueryui.com/droppable/

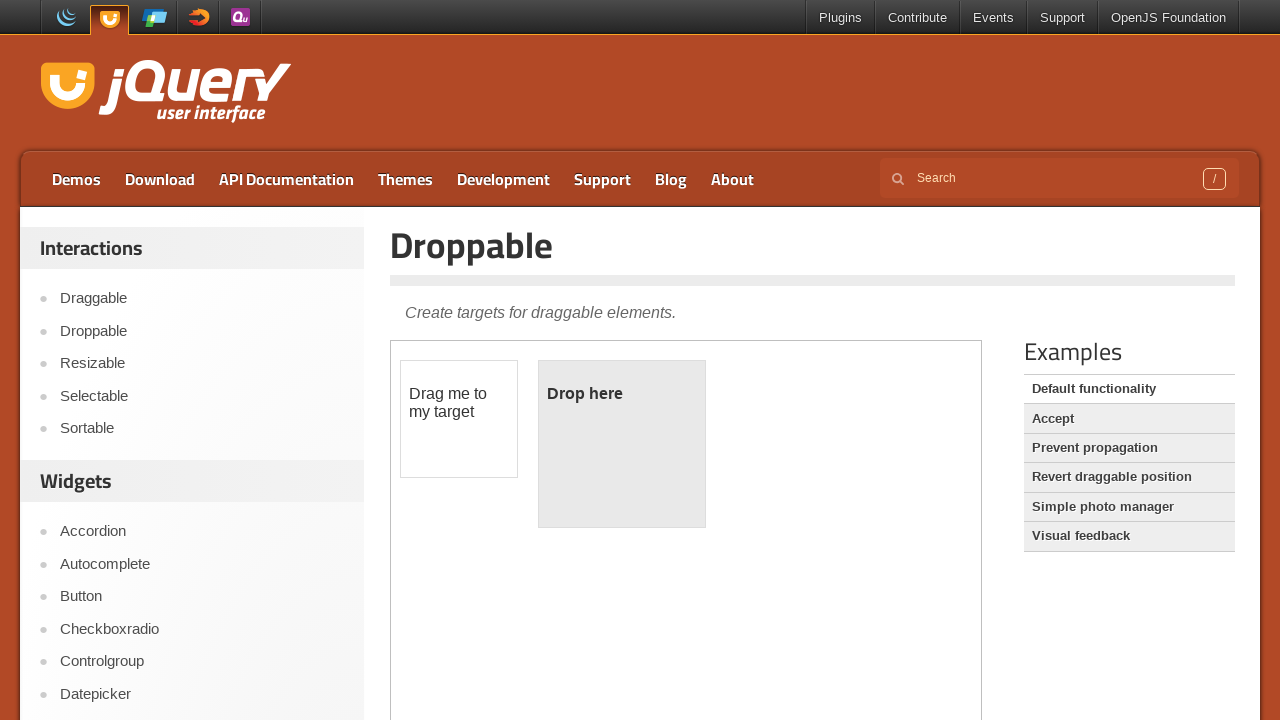

Located iframe.demo-frame containing the drag and drop demo
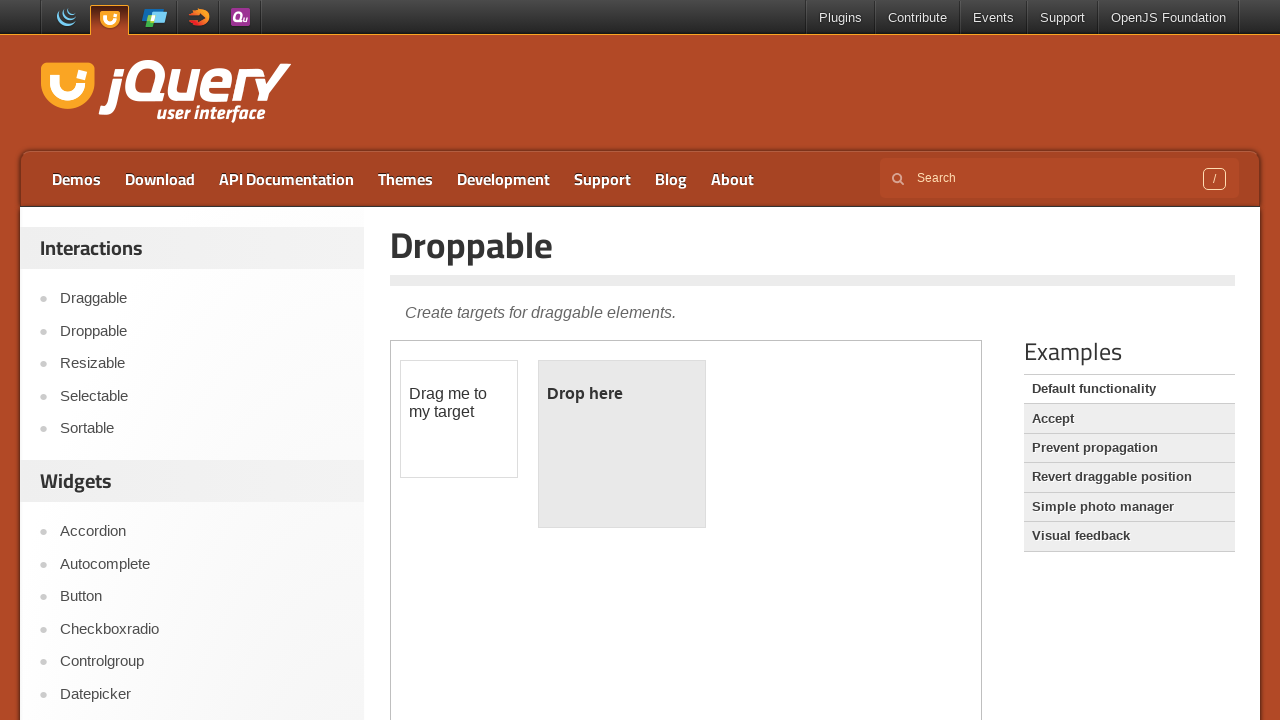

Located draggable element with id 'draggable' inside iframe
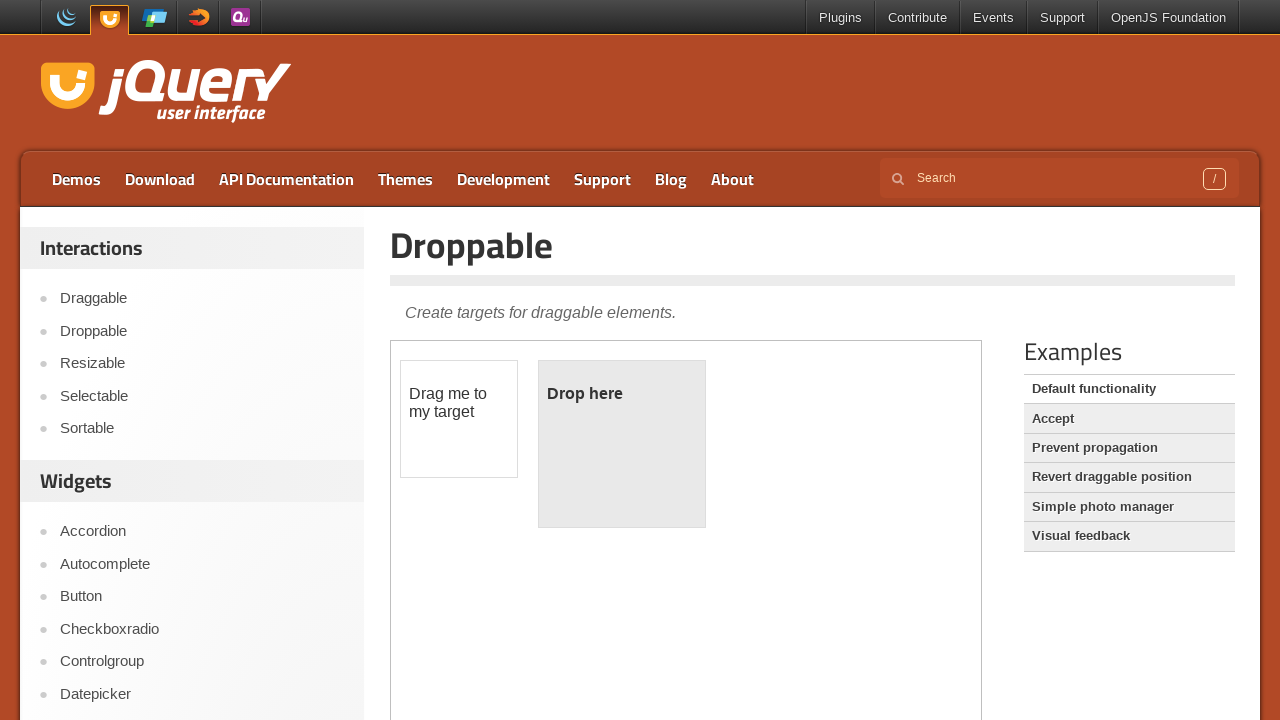

Located droppable target element with id 'droppable' inside iframe
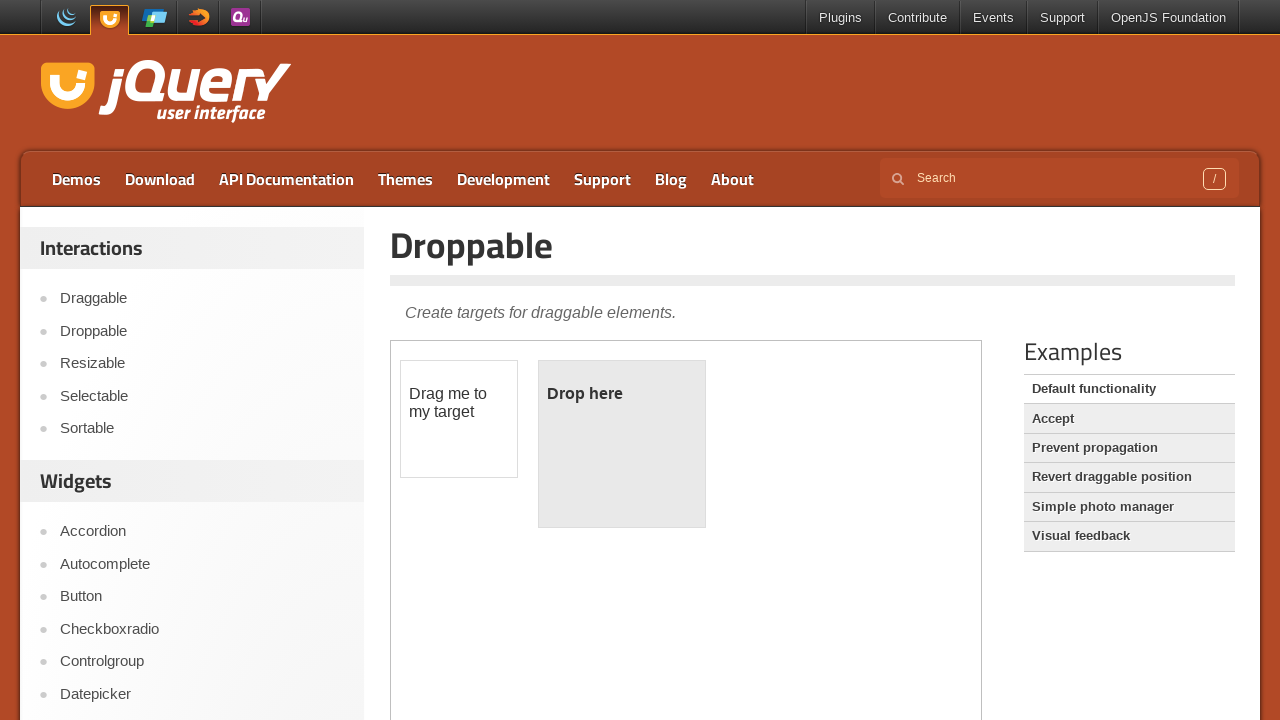

Draggable element became visible
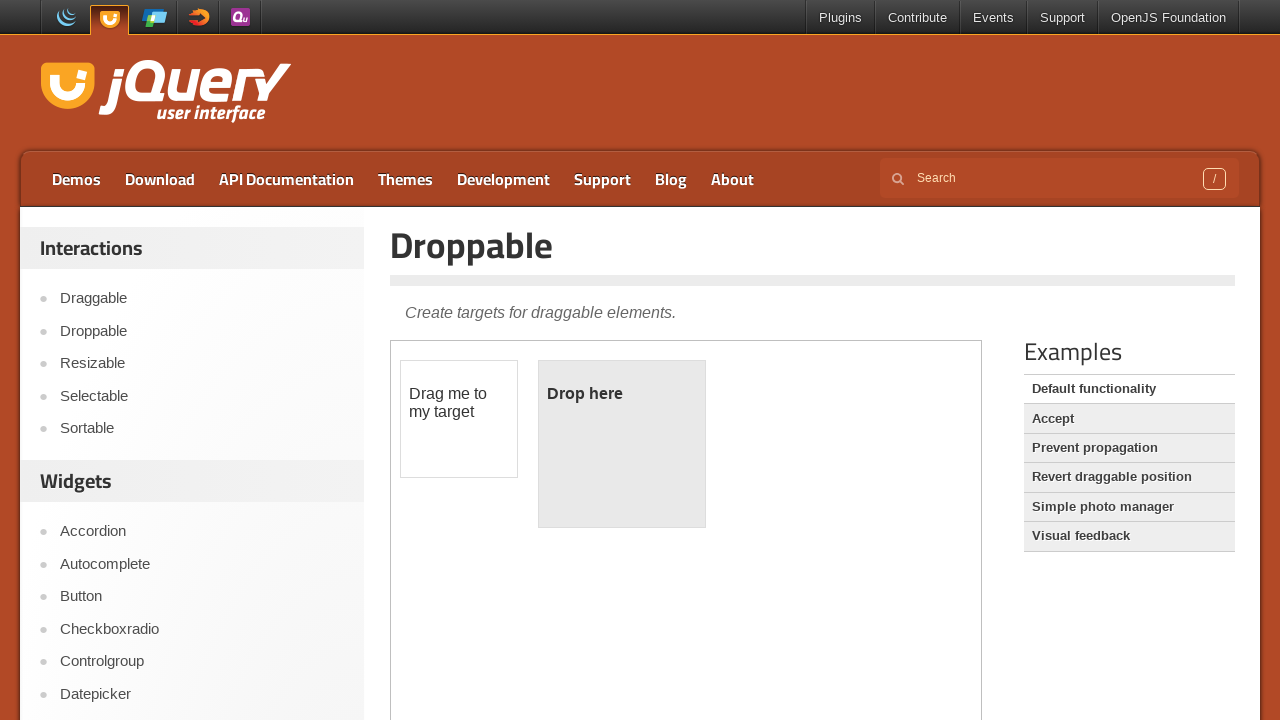

Droppable target element became visible
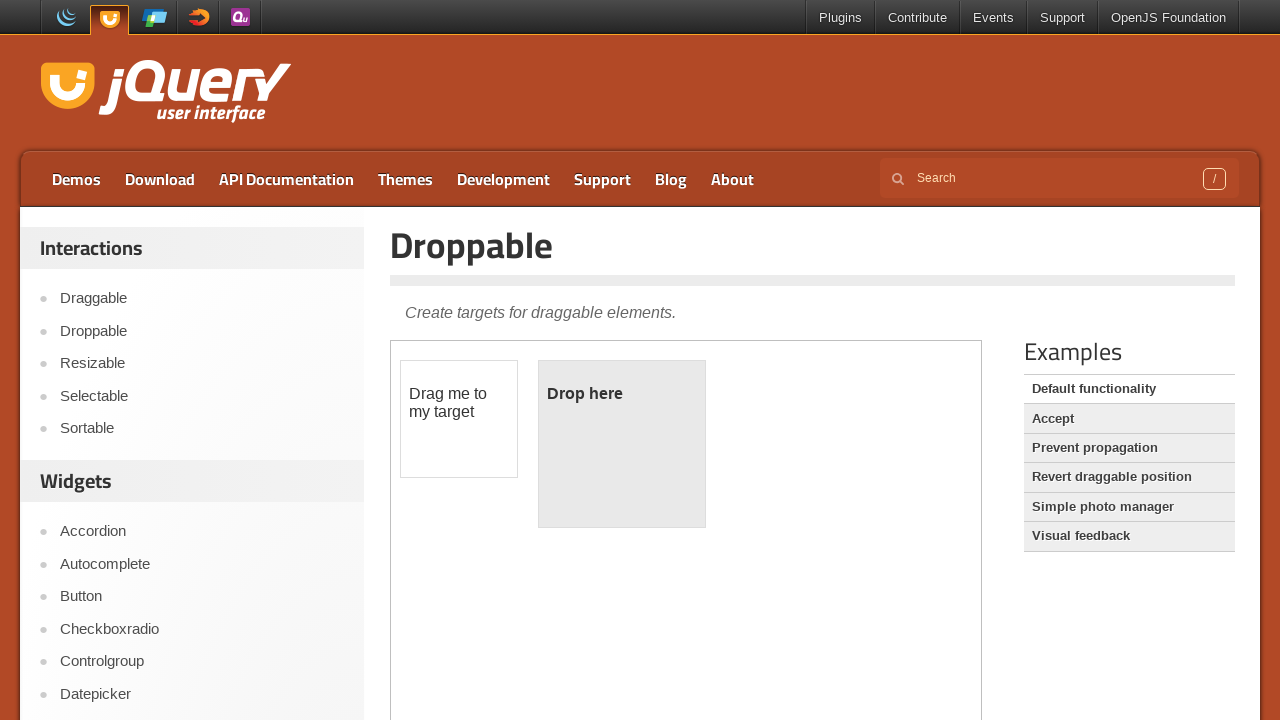

Dragged the draggable element onto the droppable target at (622, 444)
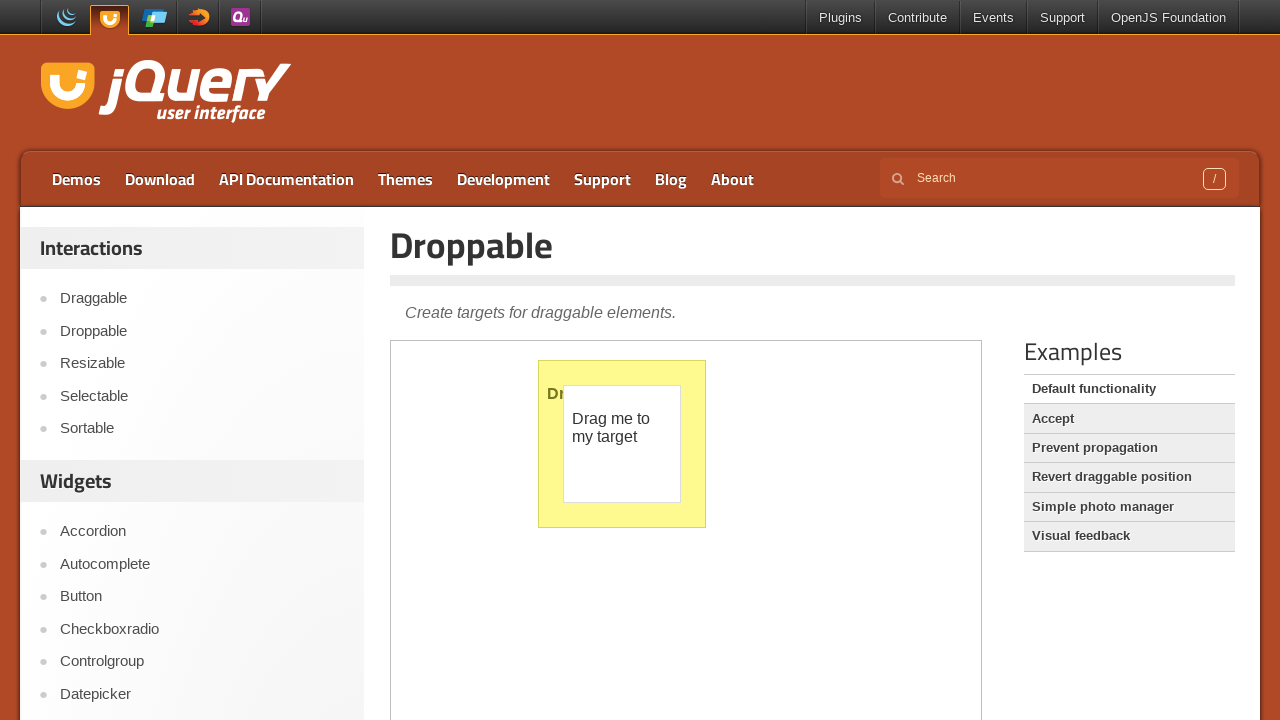

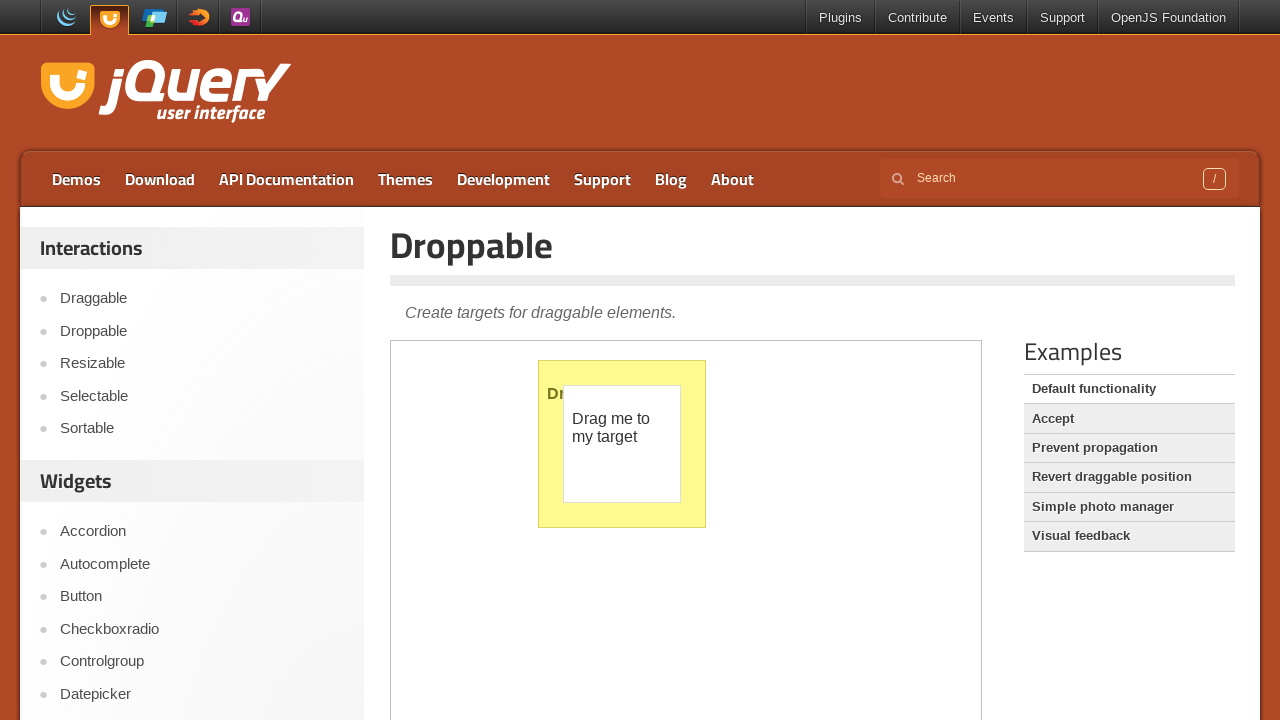